Tests user registration form by filling in name, email, and password fields, then submitting the registration

Starting URL: https://demoapps.qspiders.com

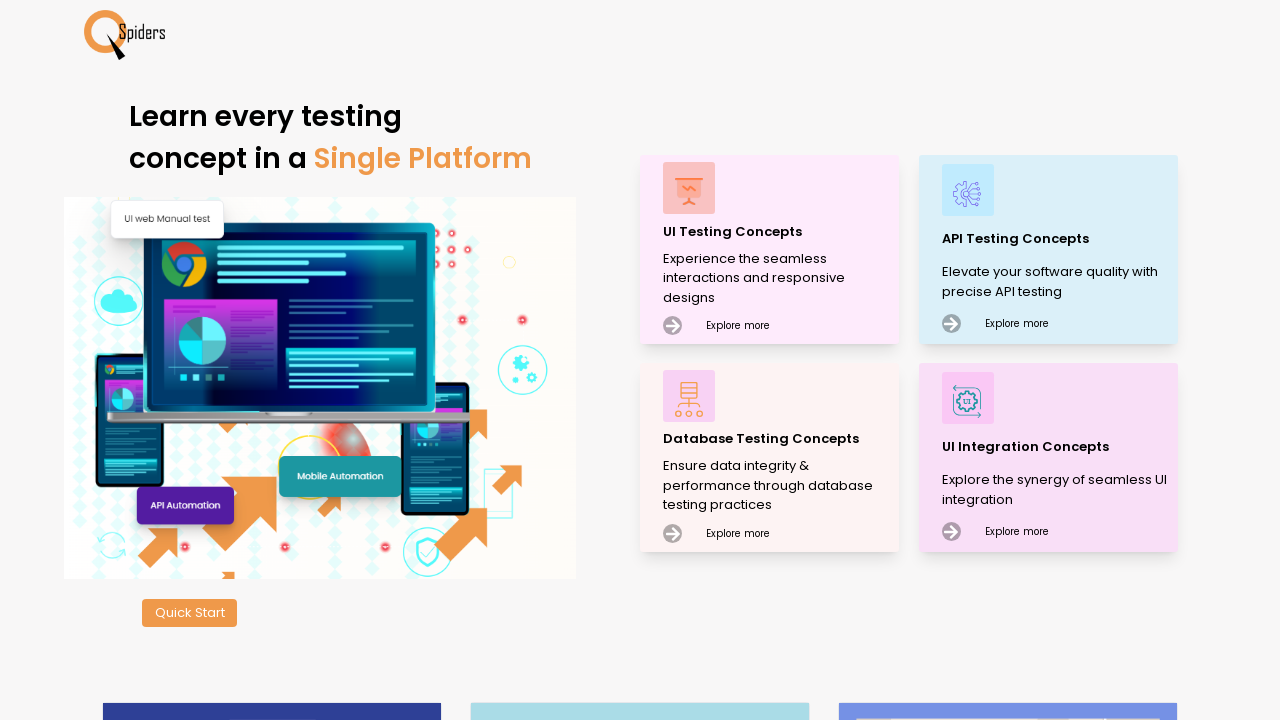

Clicked on 'UI Testing Concepts' option at (778, 232) on xpath=//p[.='UI Testing Concepts']
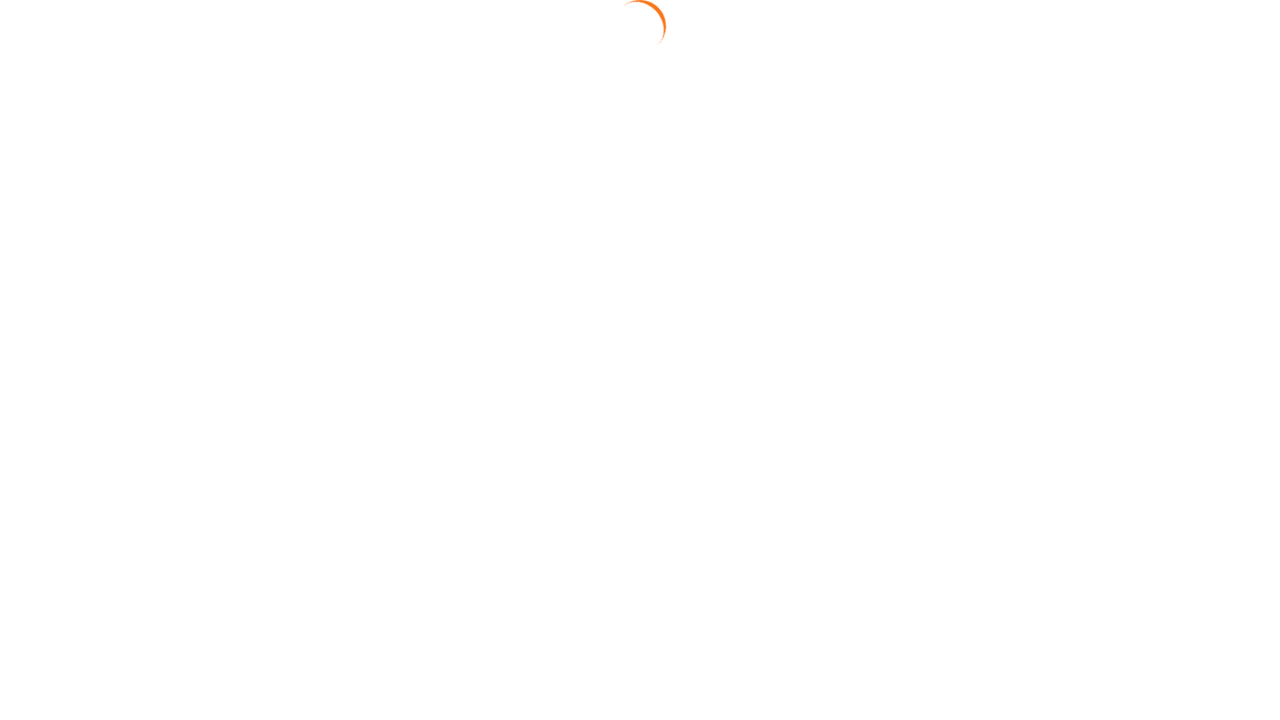

Registration form loaded and name field is ready
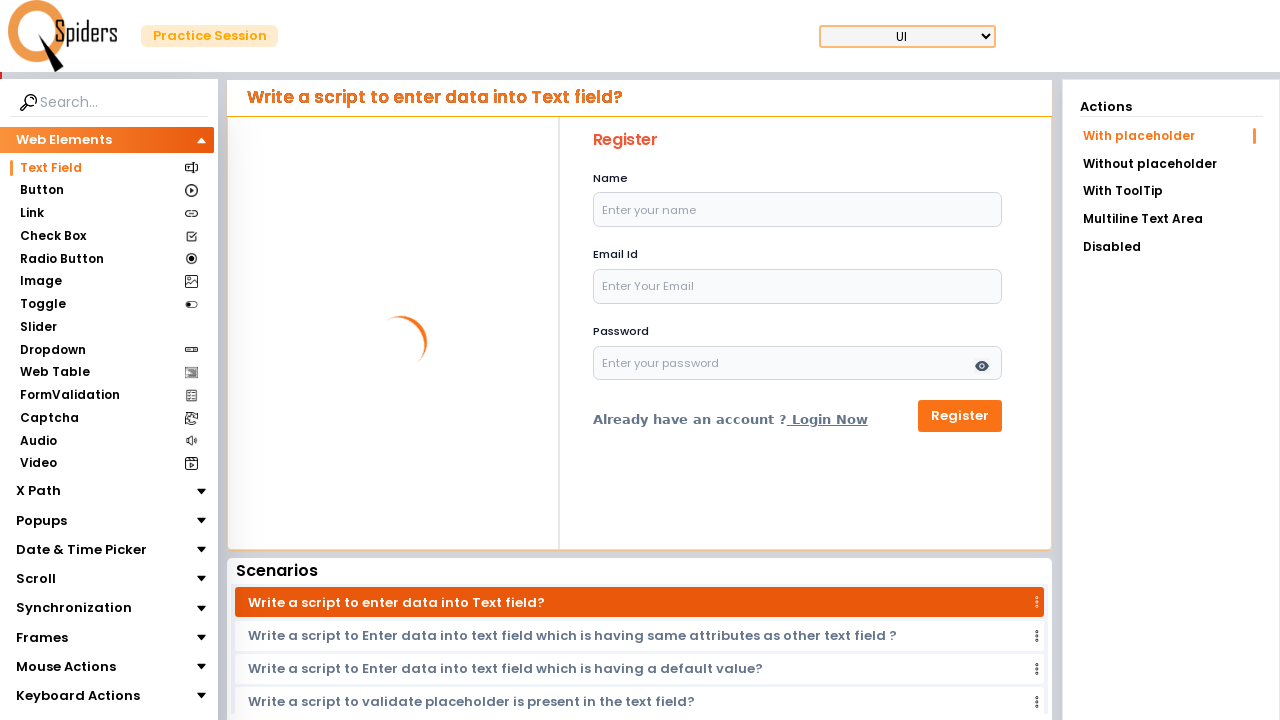

Filled name field with 'TestUser456' on #name
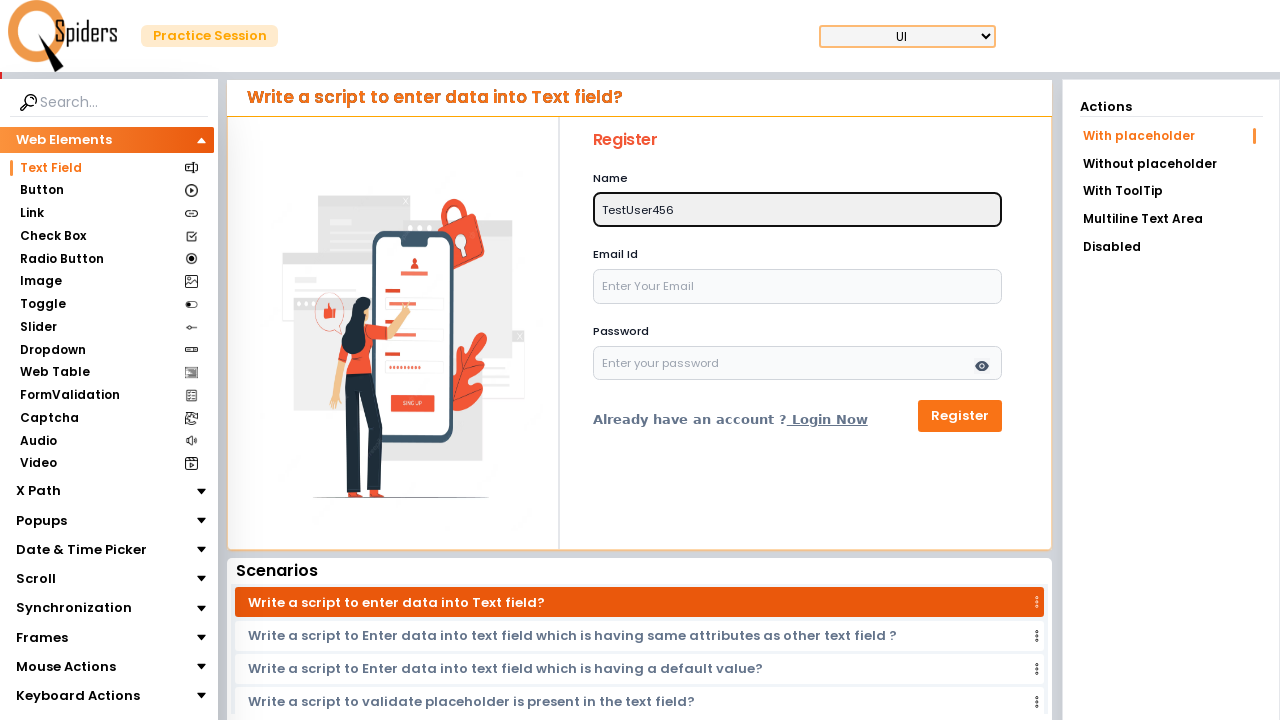

Filled email field with 'testuser456@example.com' on #email
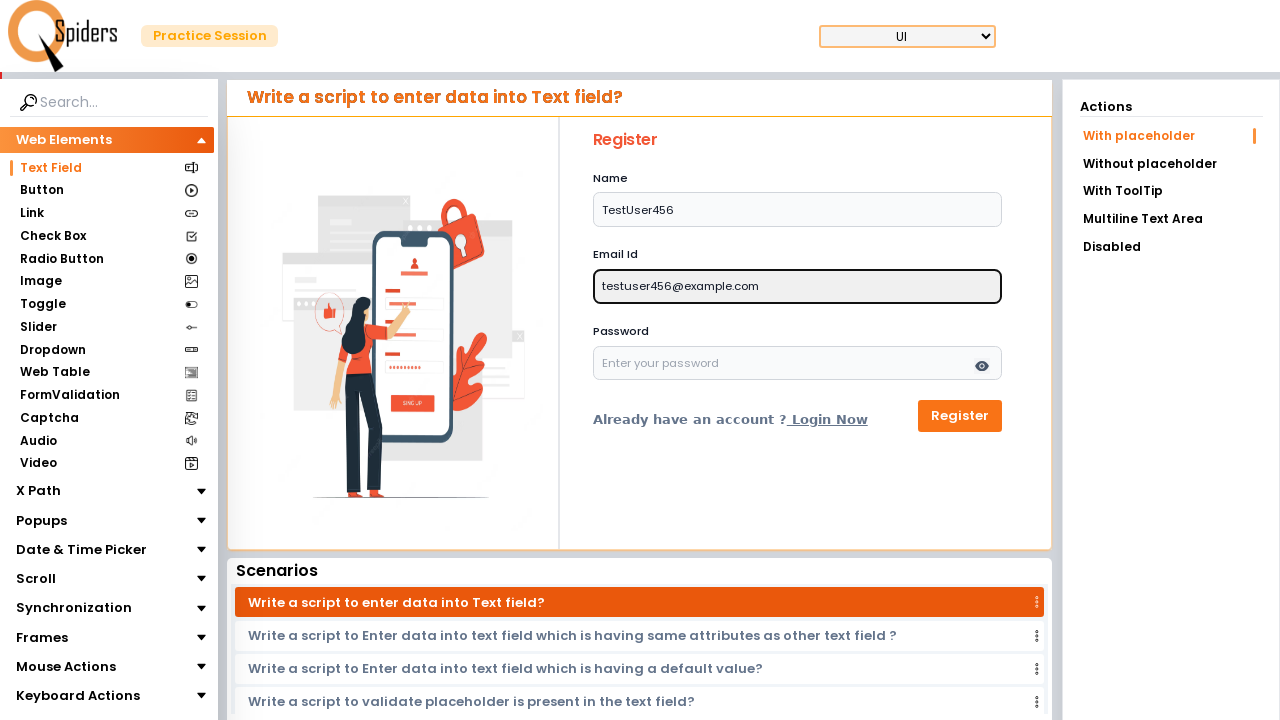

Filled password field with 'TestPass456!' on #password
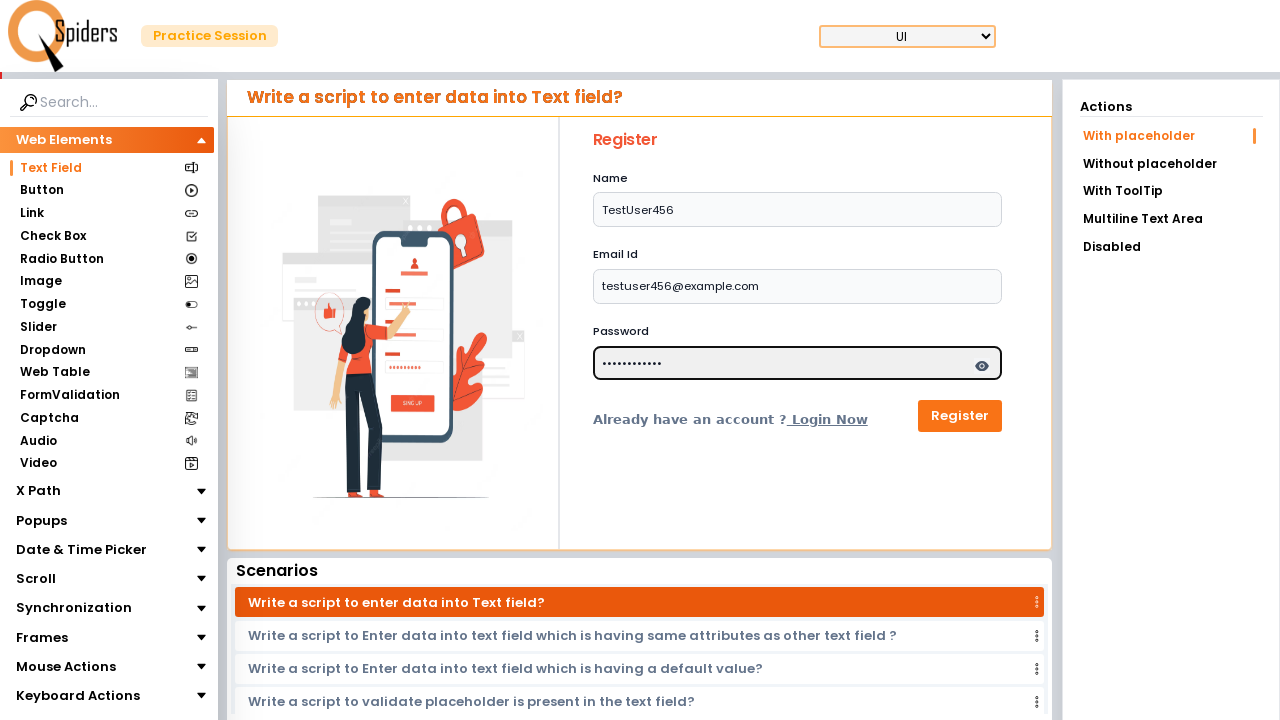

Clicked Register button to submit the registration form at (960, 416) on xpath=//button[.='Register']
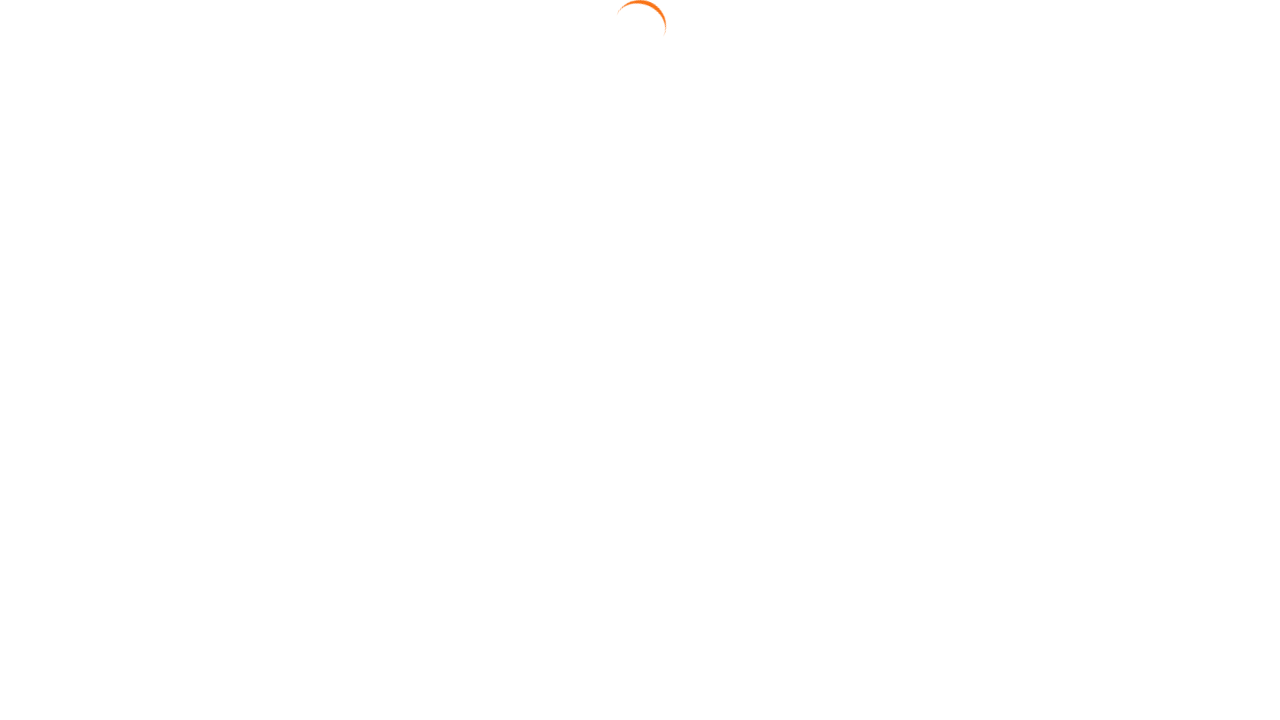

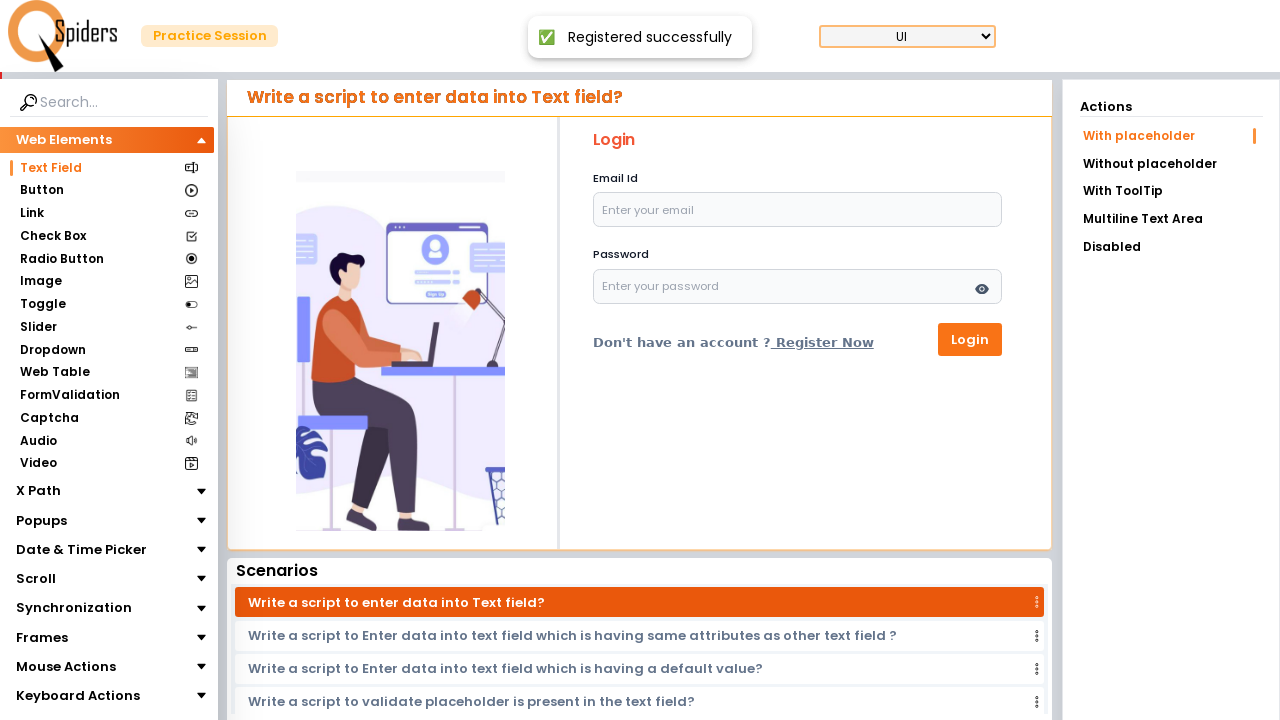